Tests dynamic controls by clicking a button and waiting for an input field to become enabled, then filling it

Starting URL: https://the-internet.herokuapp.com/dynamic_controls

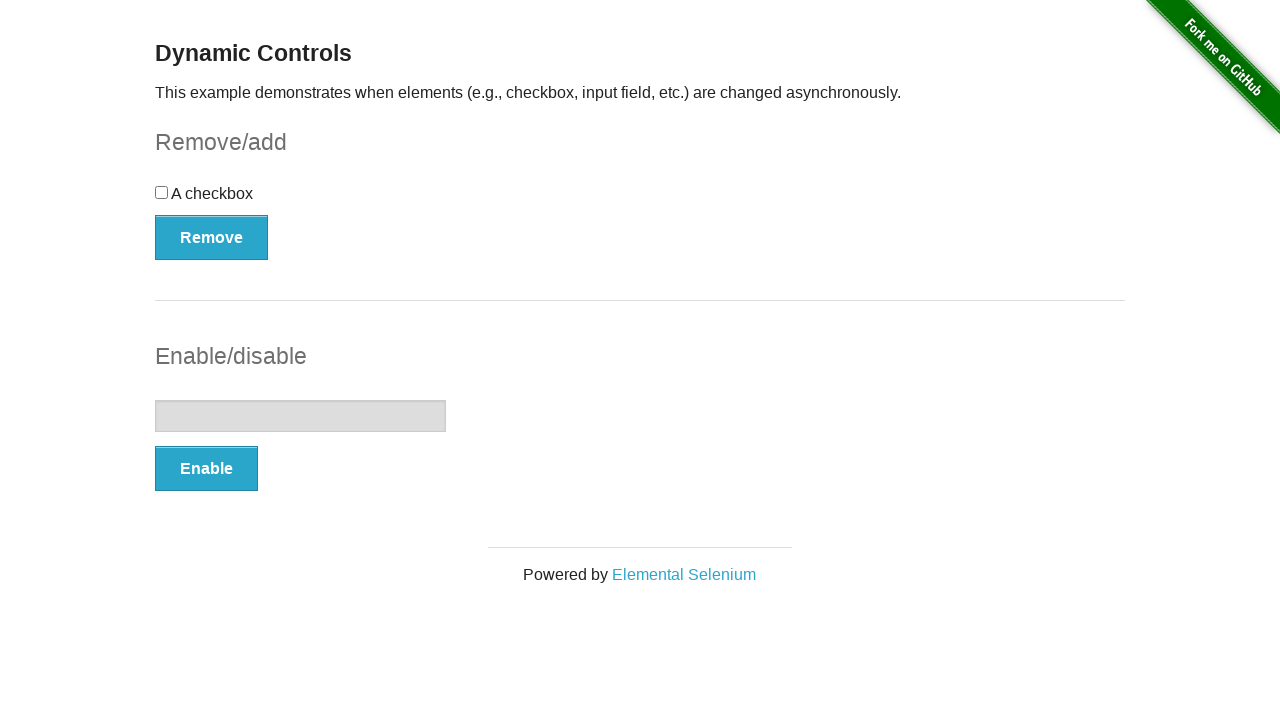

Clicked the enable button to activate the input field at (206, 469) on #input-example button
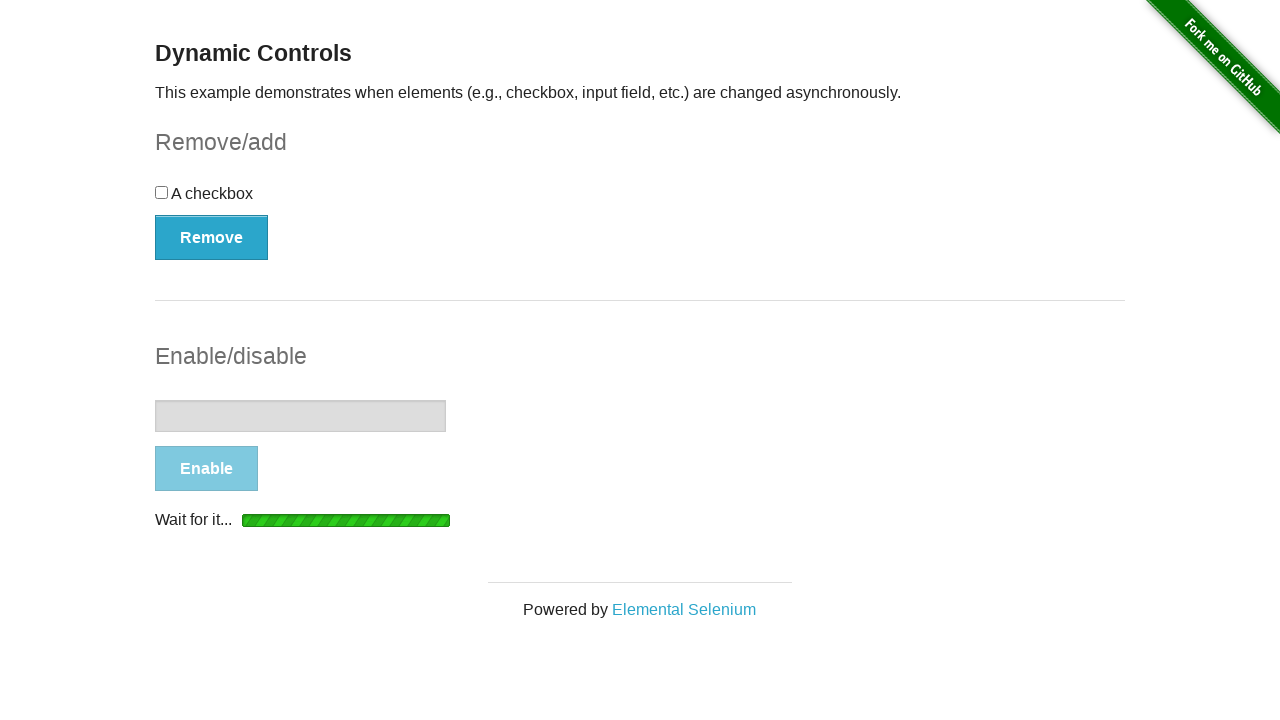

Input field became enabled and is ready for interaction
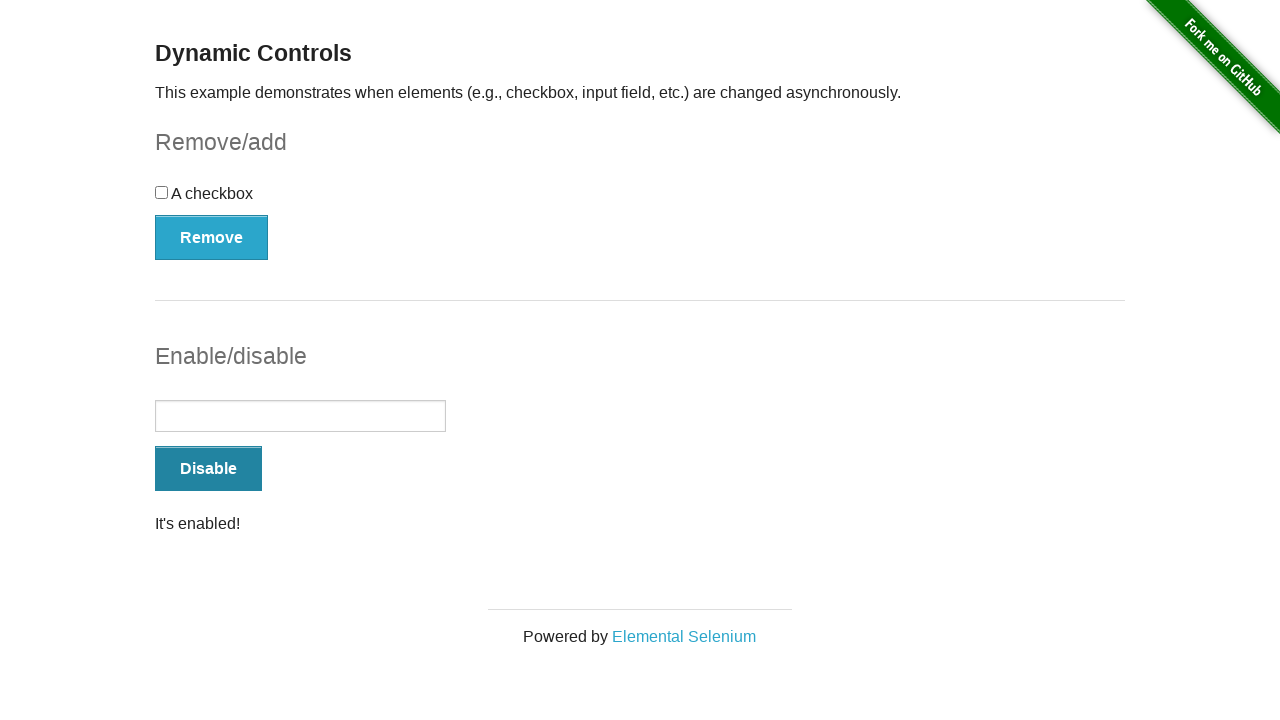

Filled the enabled input field with 'test' on #input-example input
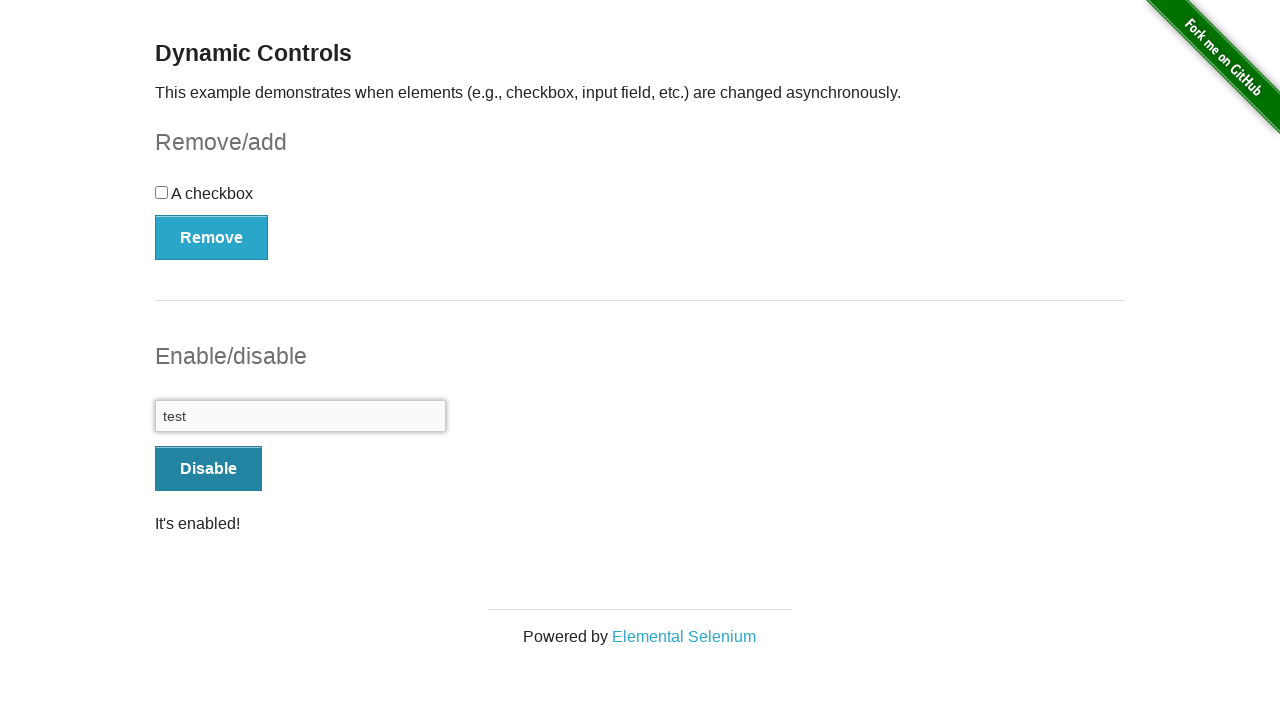

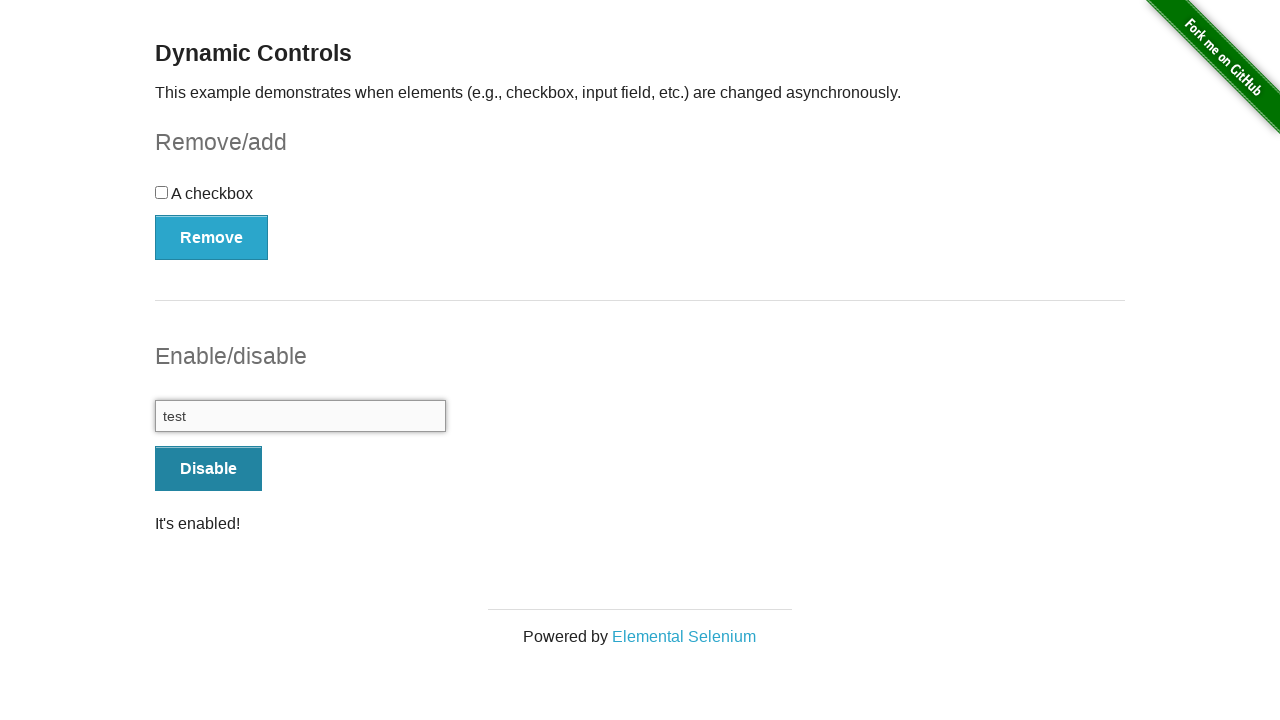